Tests the SpiceJet flight booking form by entering a city code into the origin/destination input field

Starting URL: https://www.spicejet.com/

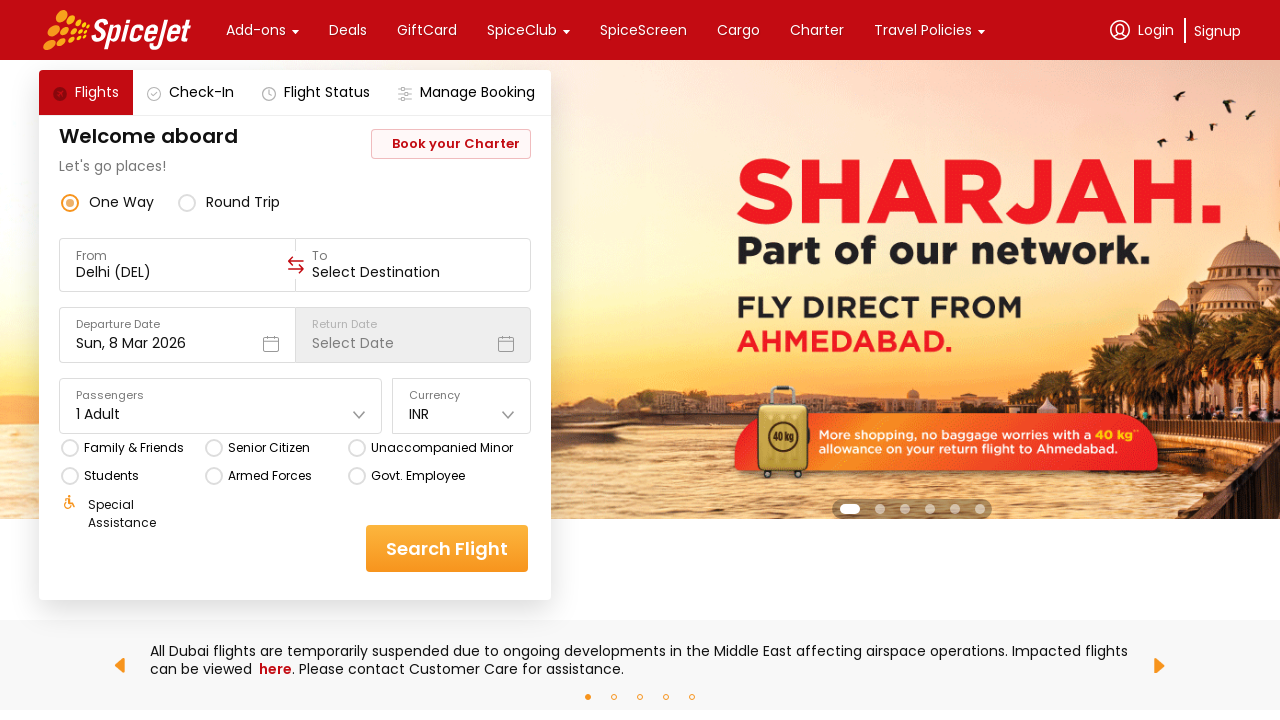

Filled origin input field with city code 'ben' on div[data-testid='to-testID-origin'] input[type='text']
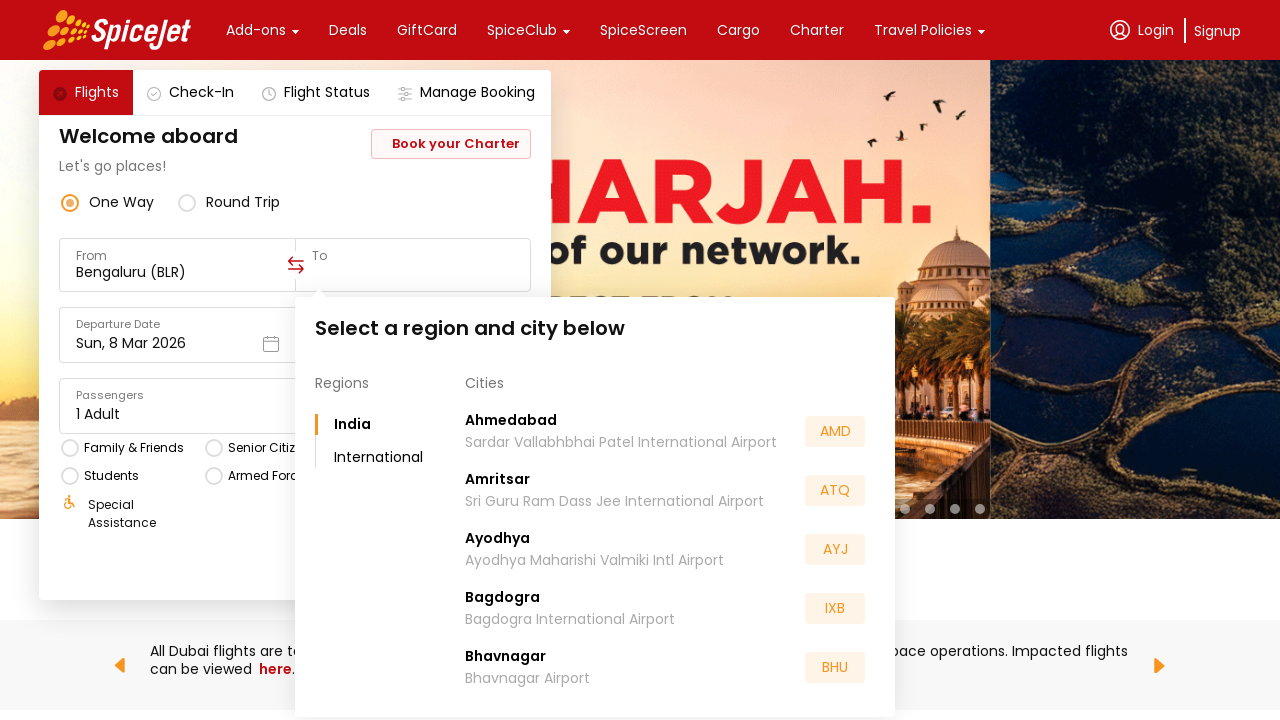

Filled origin input field again with city code 'ben' on div[data-testid='to-testID-origin'] input[type='text']
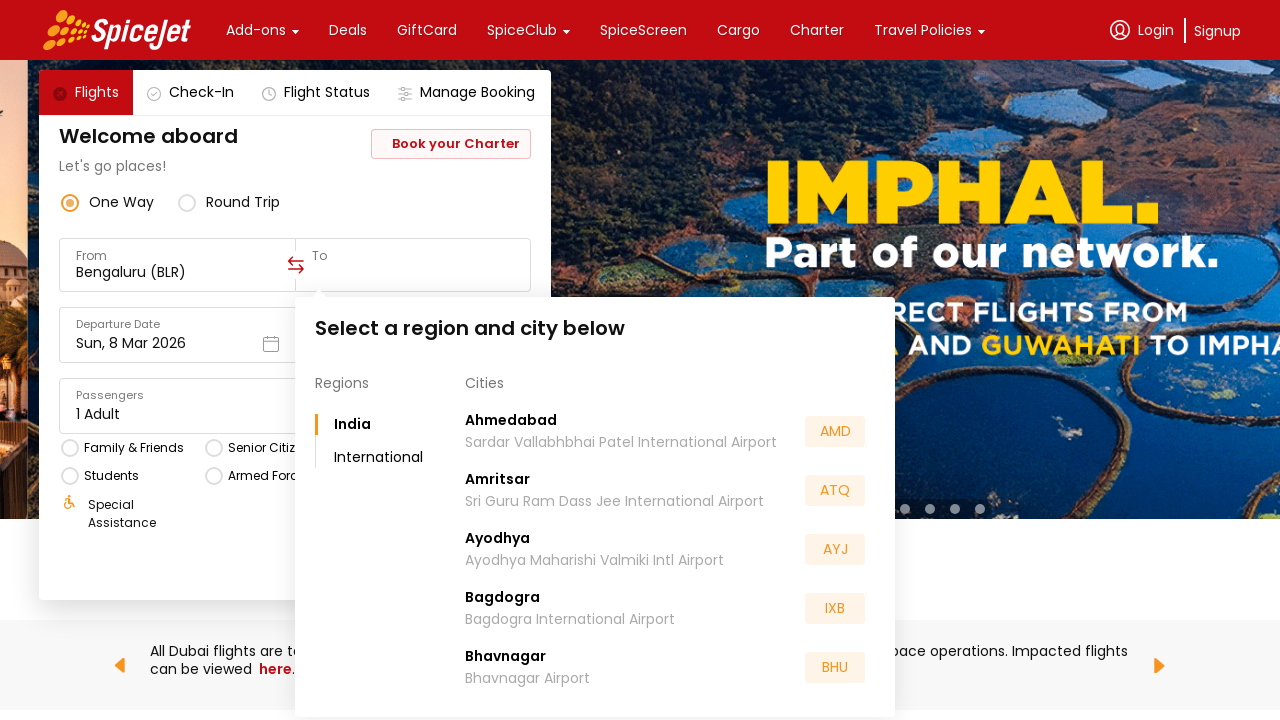

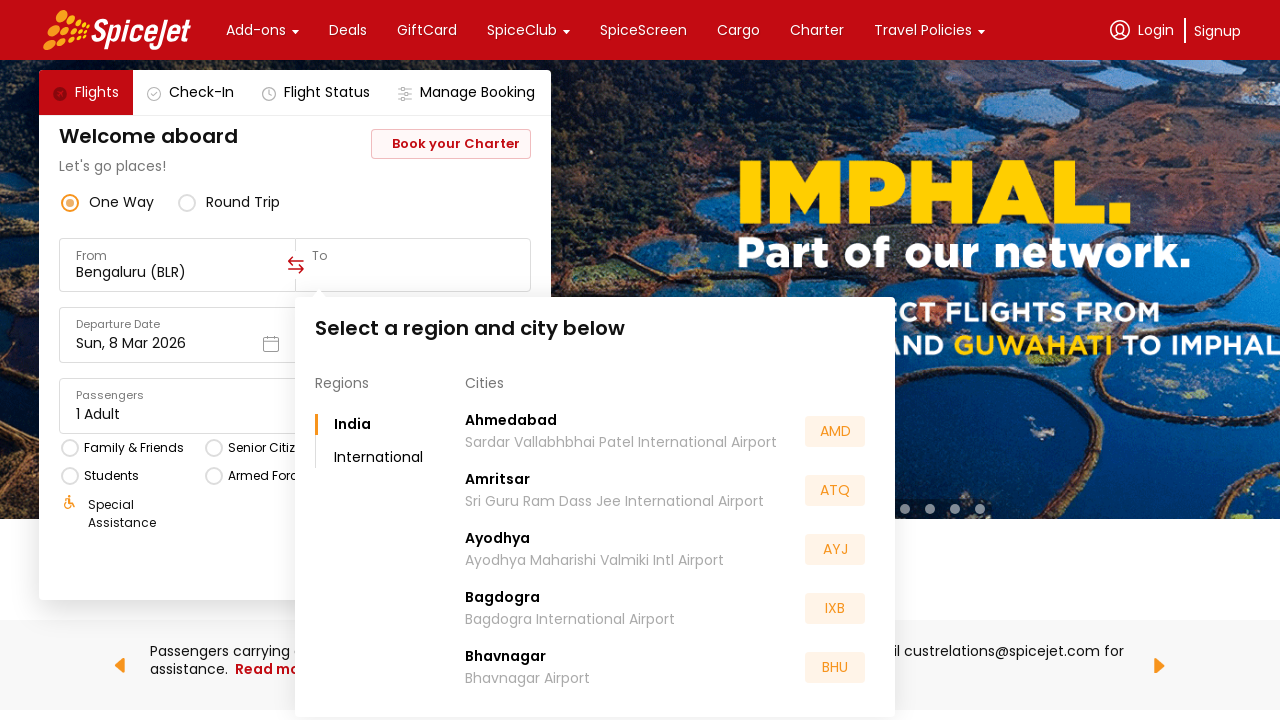